Tests modal dialog interaction by waiting for a modal popup to appear and then clicking the close button in the modal footer to dismiss it.

Starting URL: http://the-internet.herokuapp.com/entry_ad

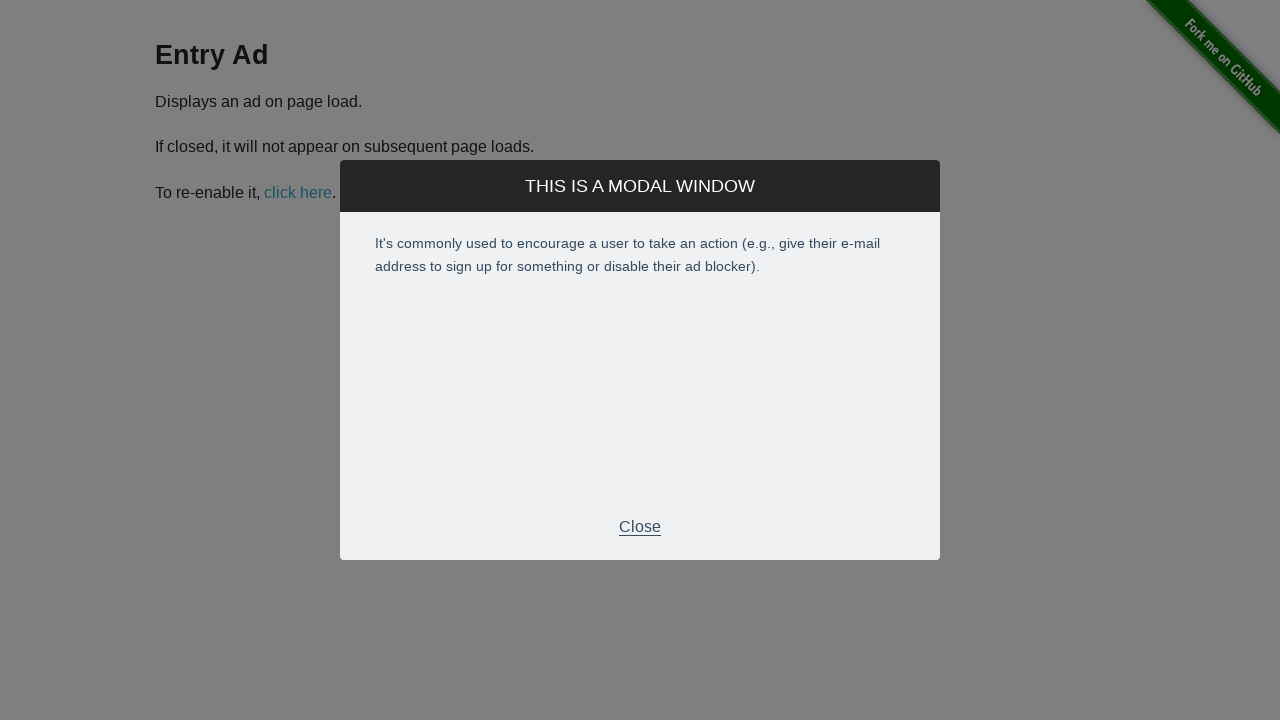

Modal dialog appeared and became visible
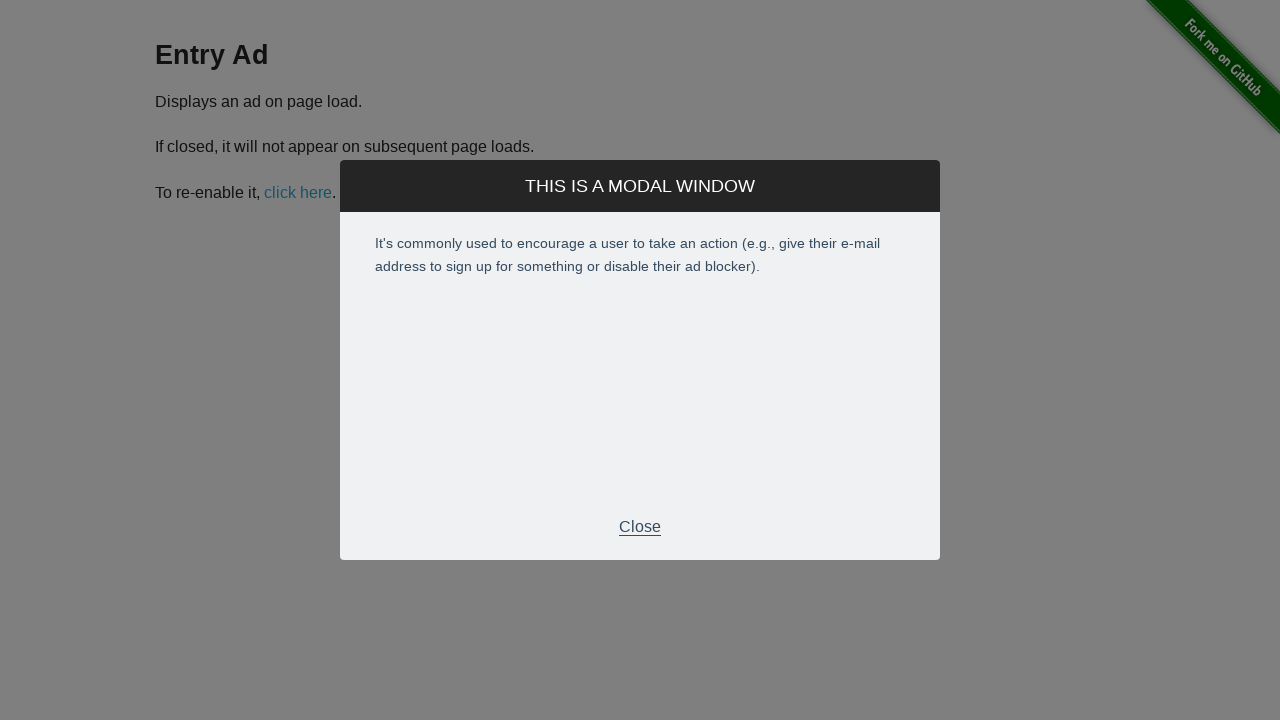

Clicked close button in modal footer at (640, 527) on .modal-footer
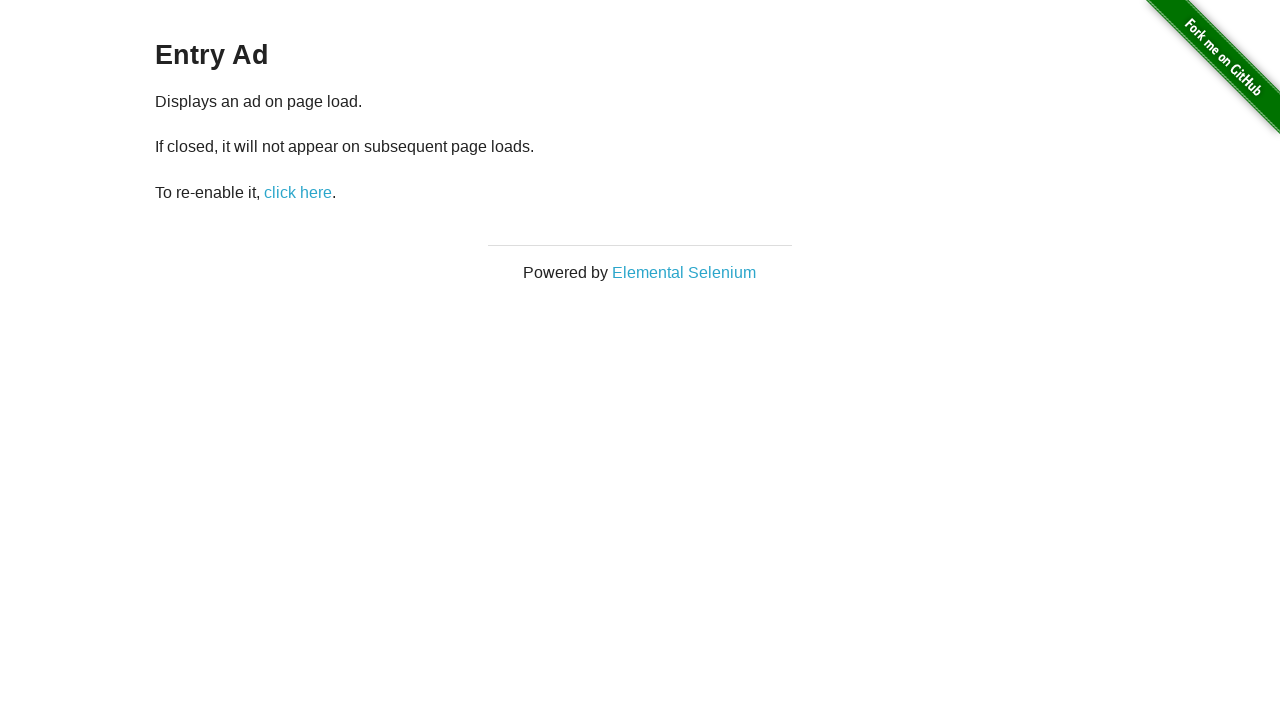

Modal dialog was successfully dismissed and is now hidden
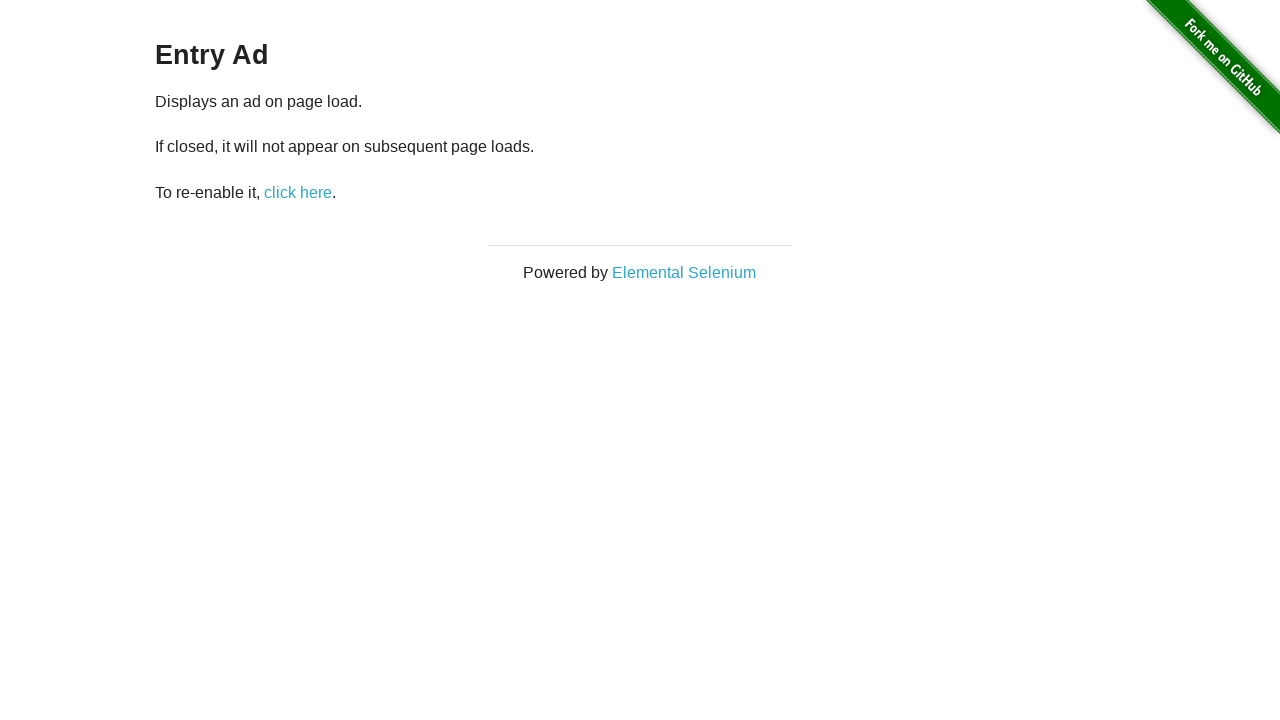

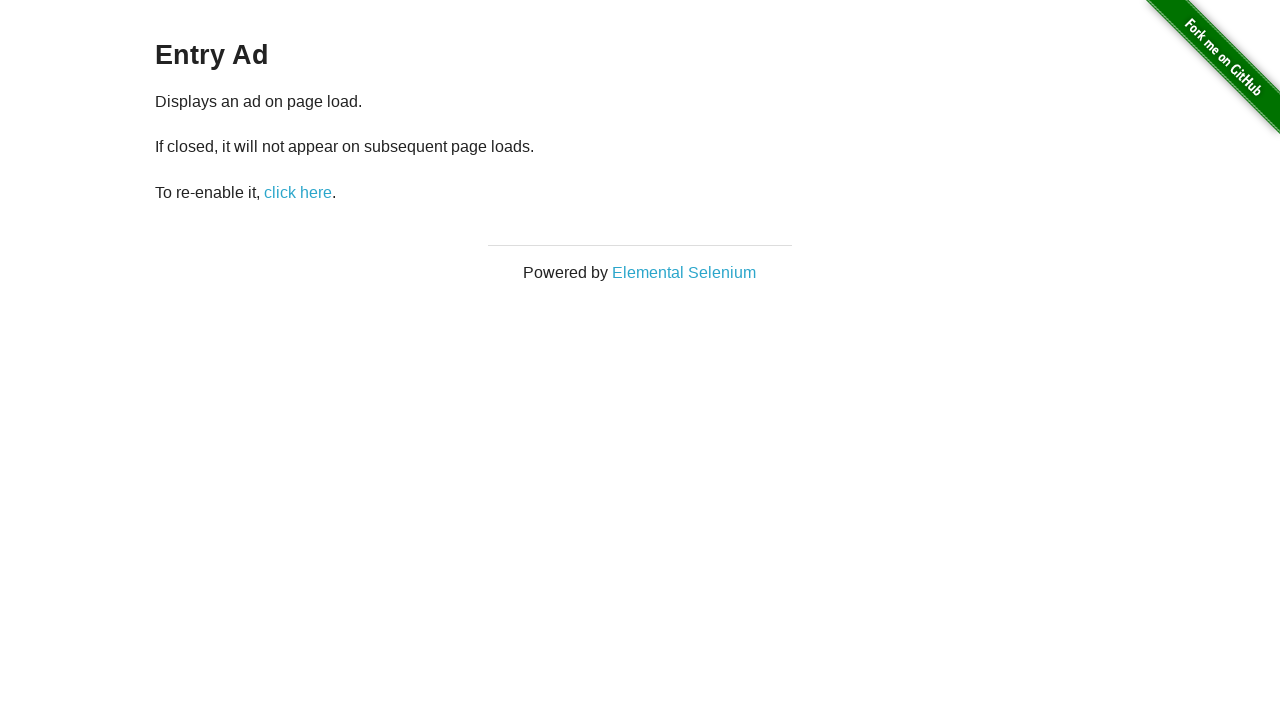